Tests JavaScript alert handling by clicking a timer alert button, waiting for the alert to appear, and then accepting/dismissing it

Starting URL: https://demoqa.com/alerts

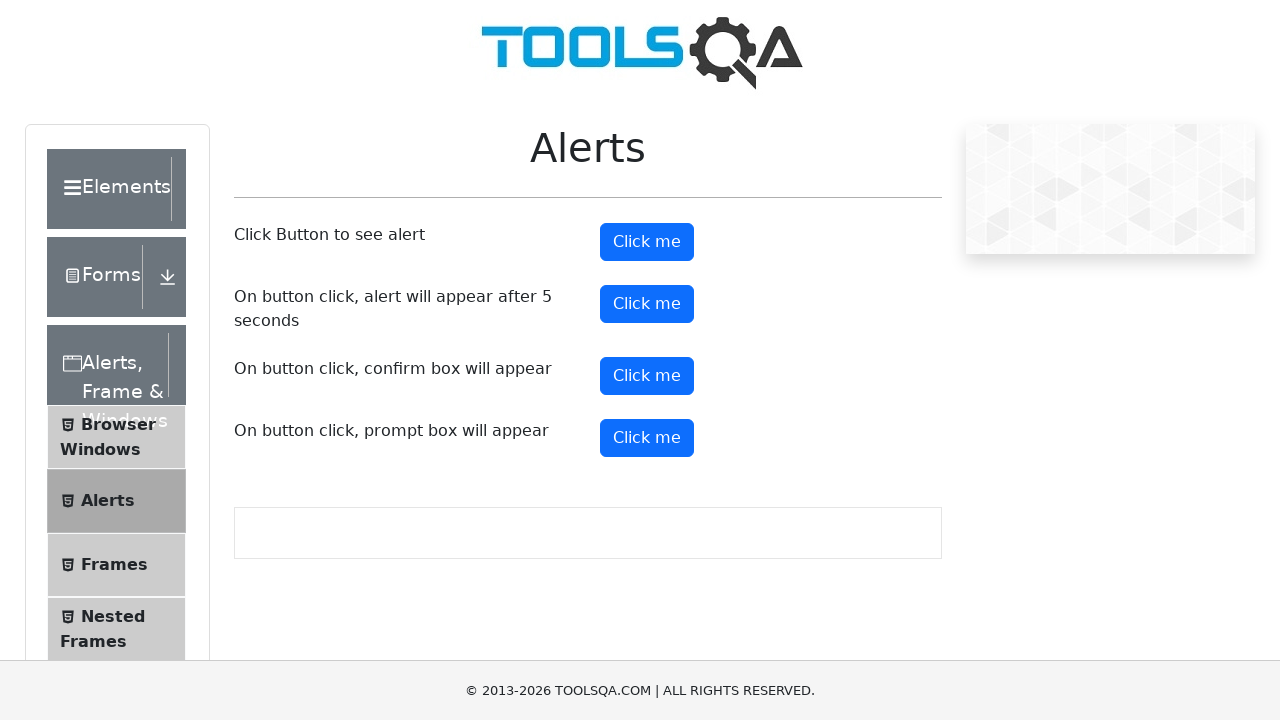

Clicked the timer alert button at (647, 304) on #timerAlertButton
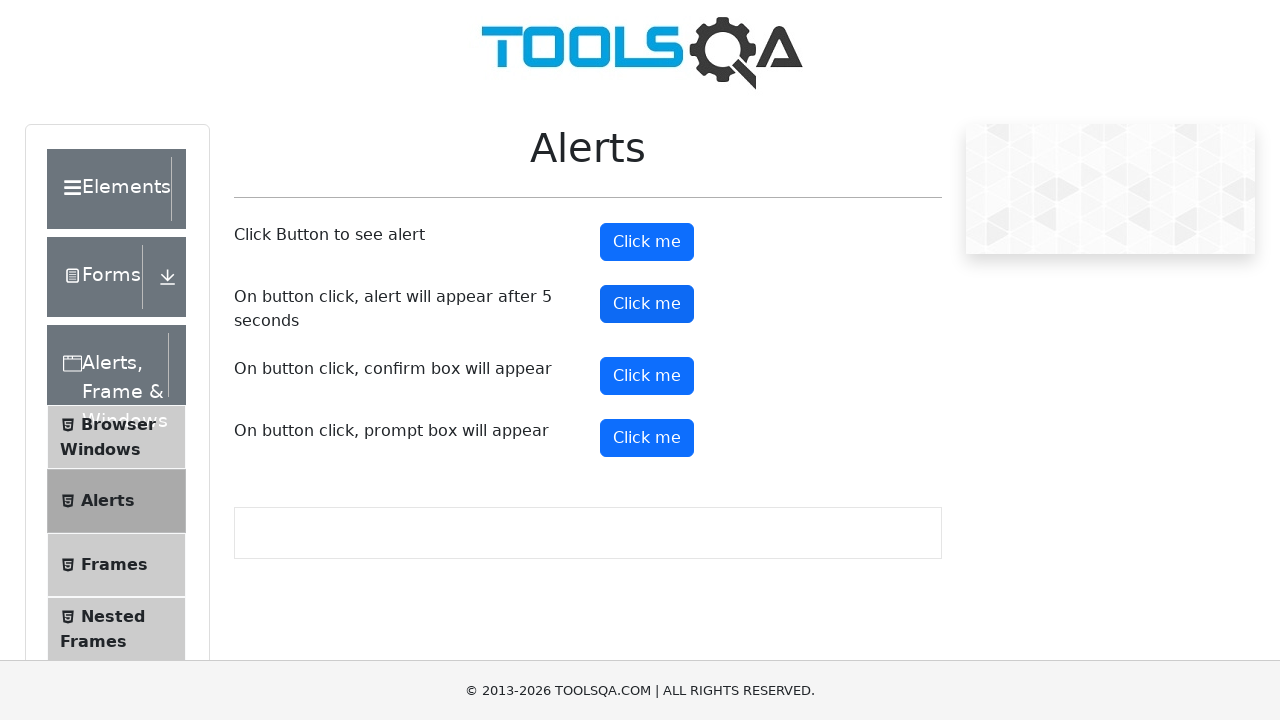

Set up dialog handler to accept alerts
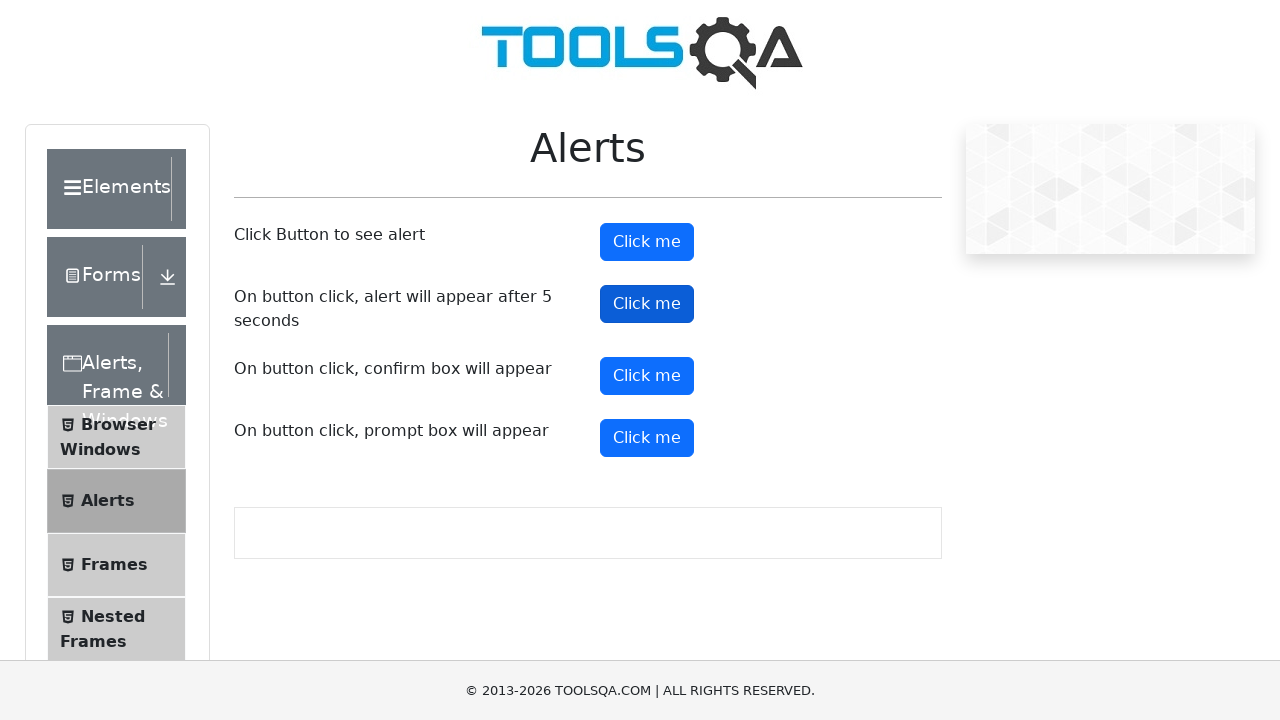

Waited 6 seconds for the timer alert to appear and be accepted
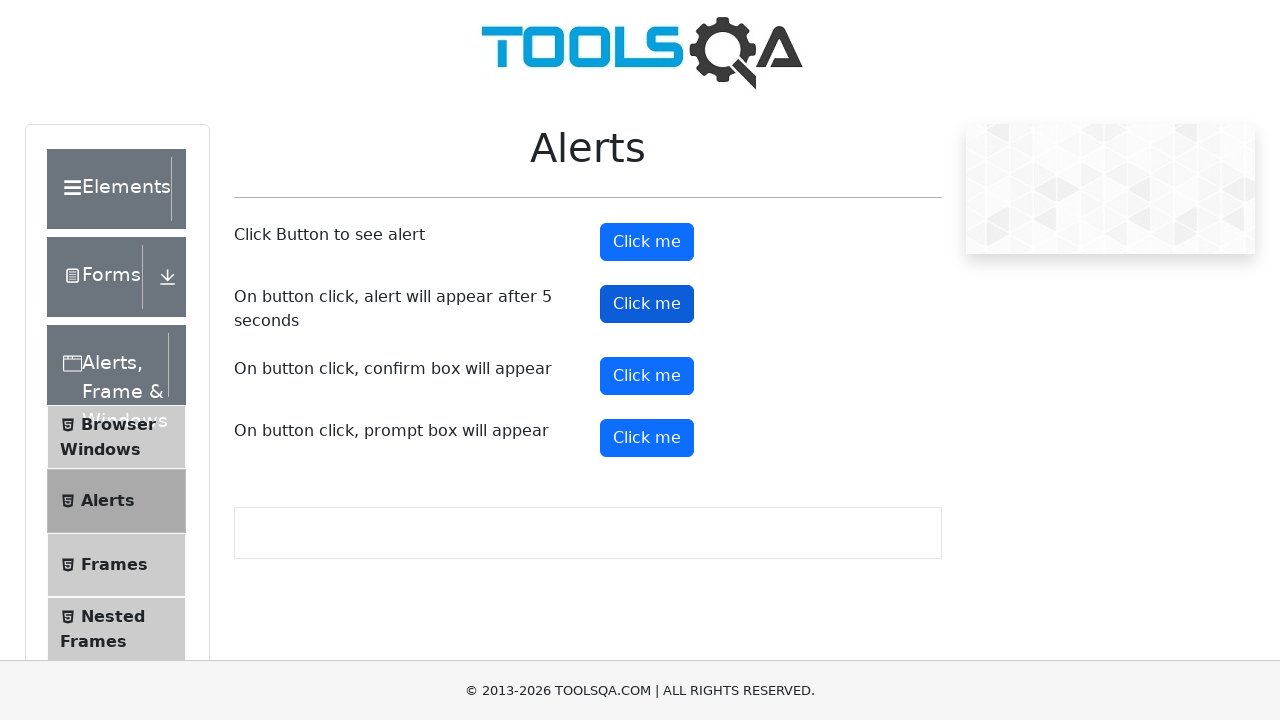

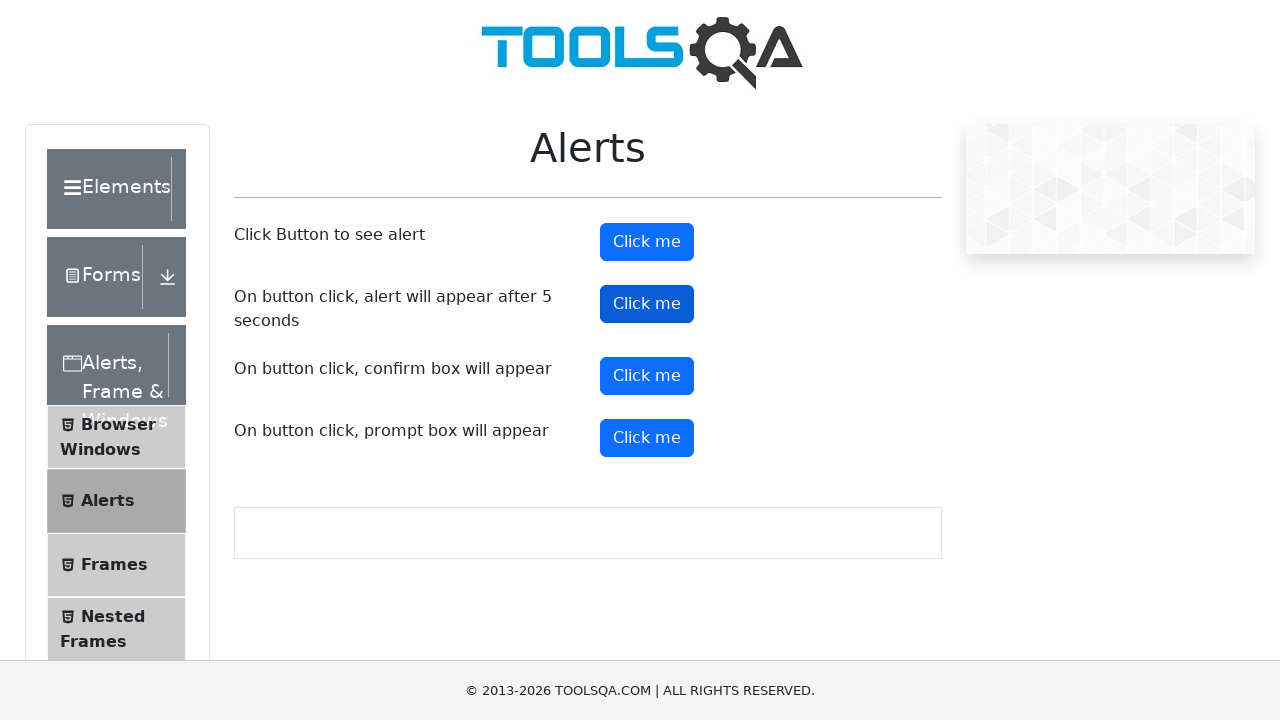